Tests autocomplete dropdown by typing a partial country name, scrolling to the desired option, and selecting it.

Starting URL: https://rahulshettyacademy.com/dropdownsPractise/

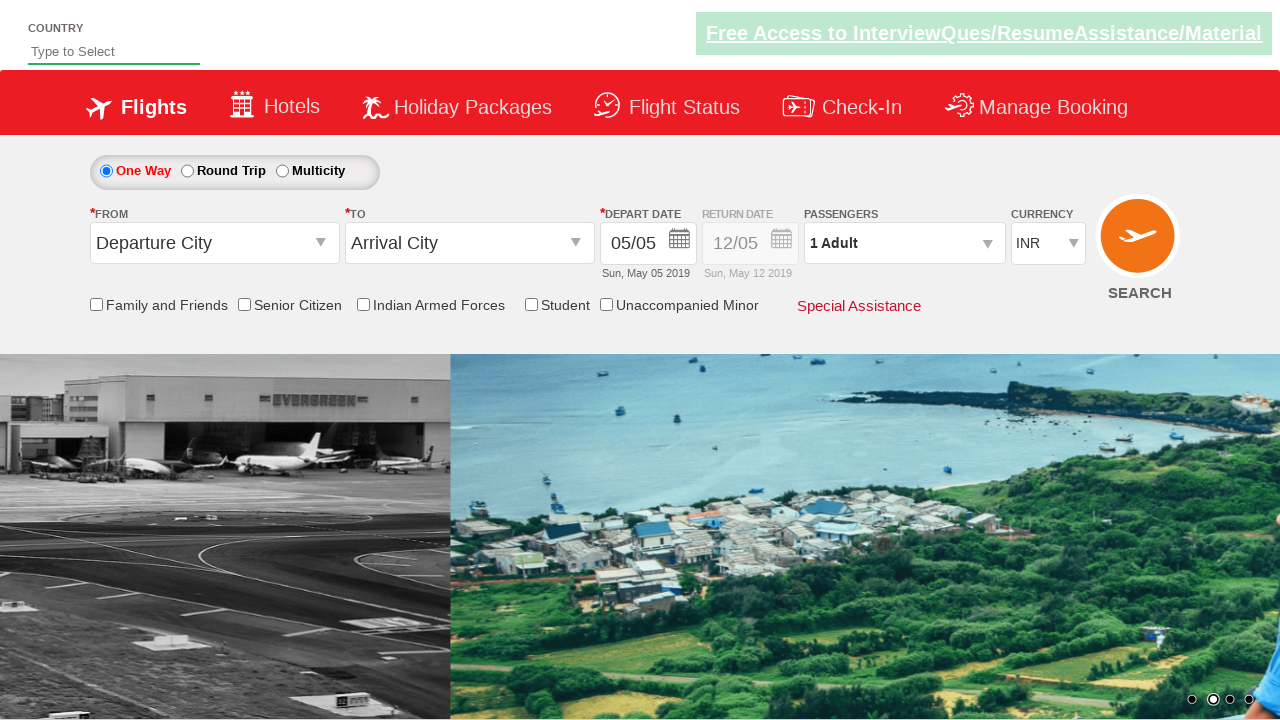

Typed 'me' in autocomplete field to filter countries on div#select-class-example #autosuggest
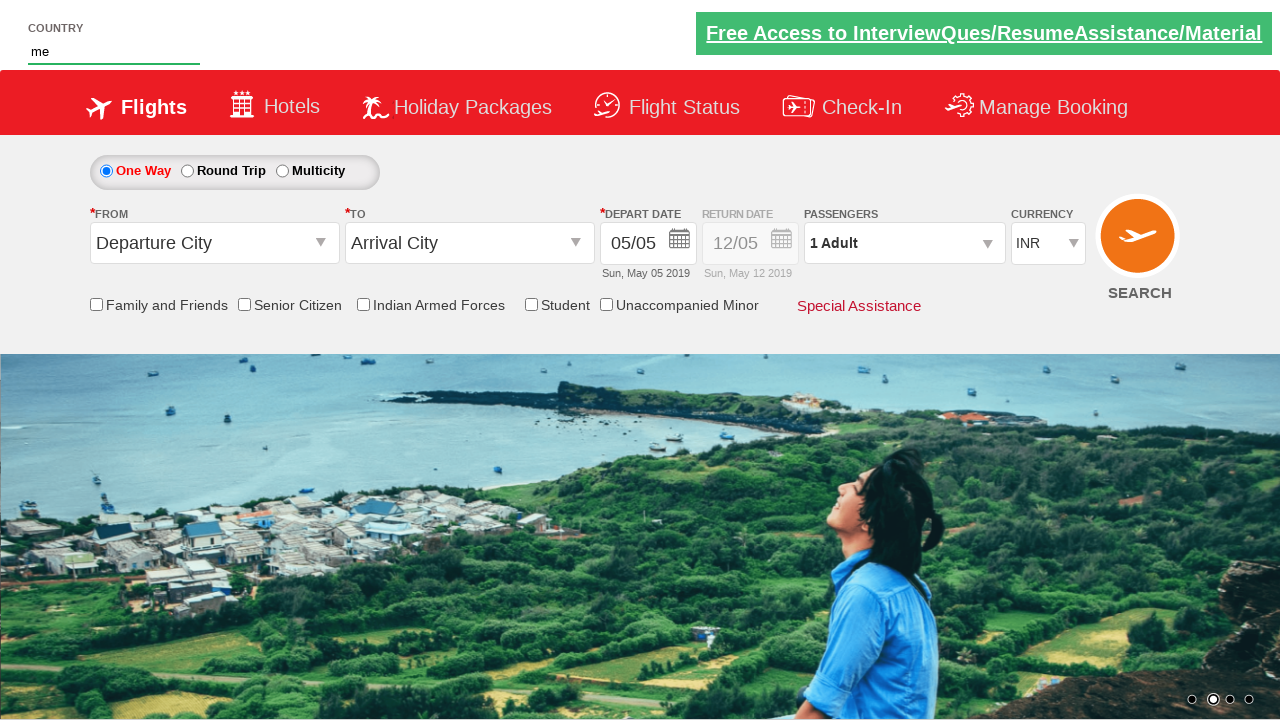

Autocomplete dropdown suggestions loaded
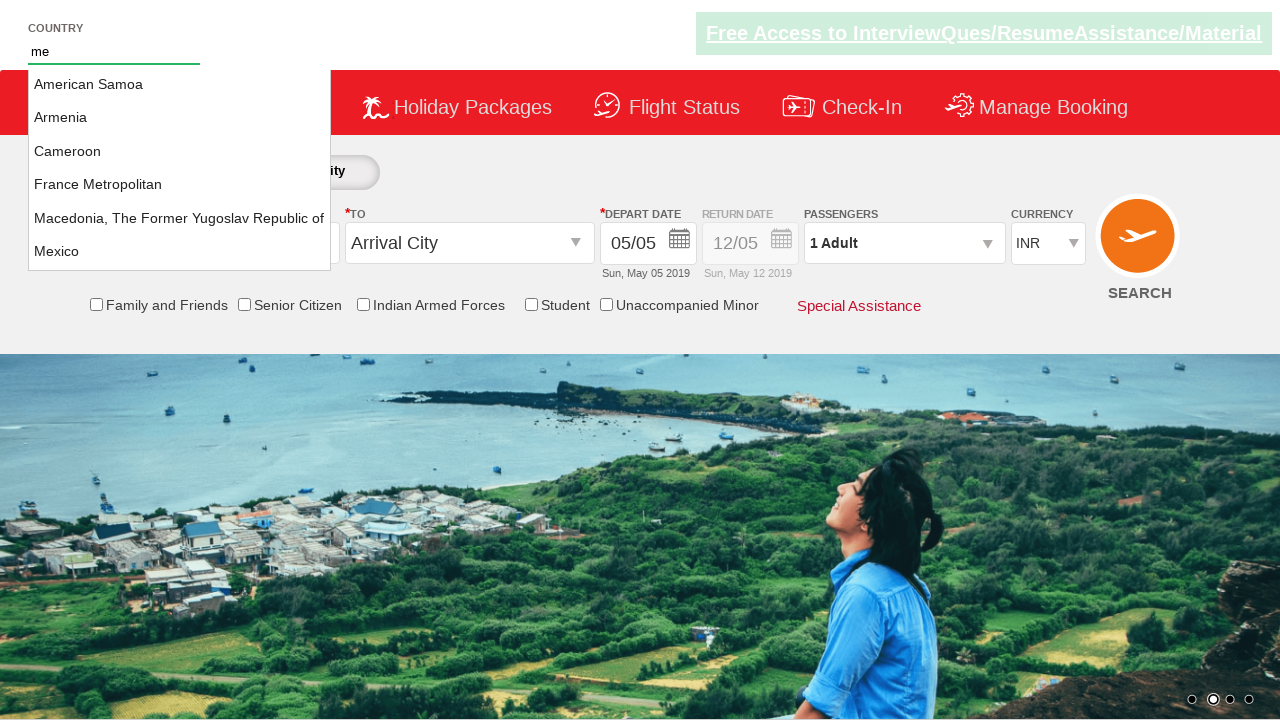

Selected 'Suriname' from dropdown options at (180, 185) on xpath=//a[text()='Suriname']
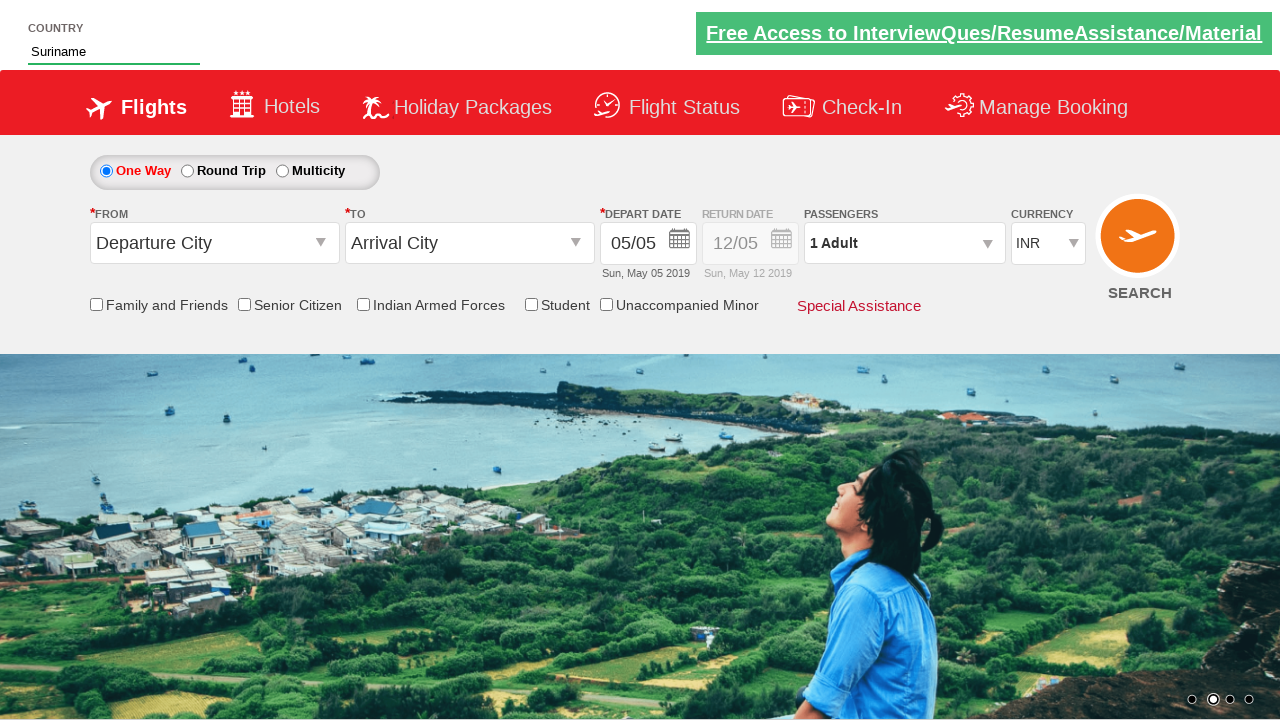

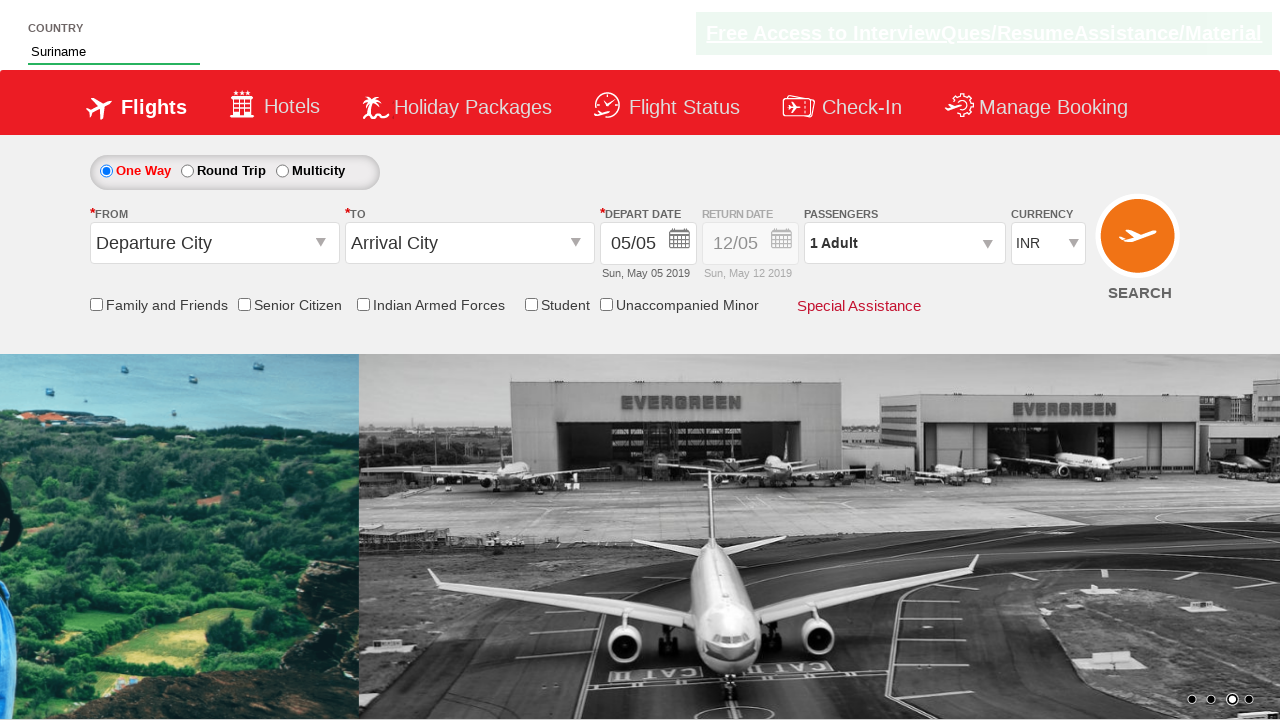